Tests static dropdown selection functionality by selecting options using different methods (by index, visible text, and value)

Starting URL: https://rahulshettyacademy.com/dropdownsPractise/

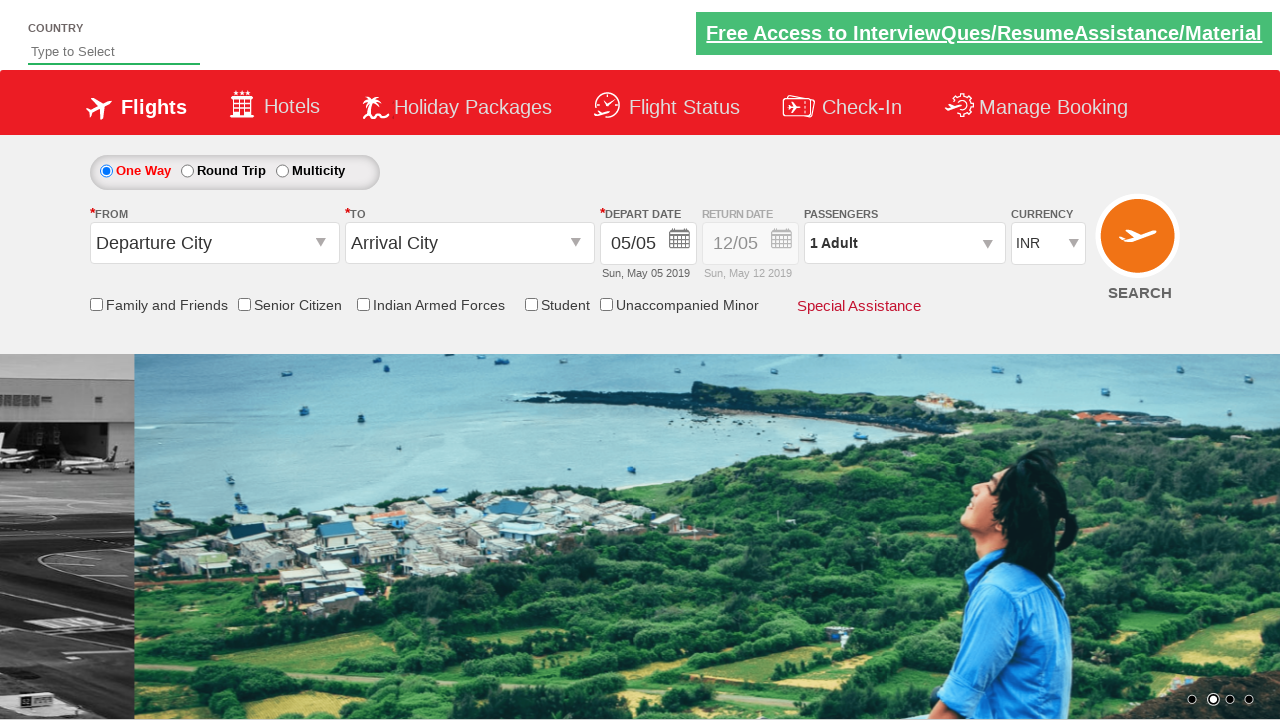

Located currency dropdown element
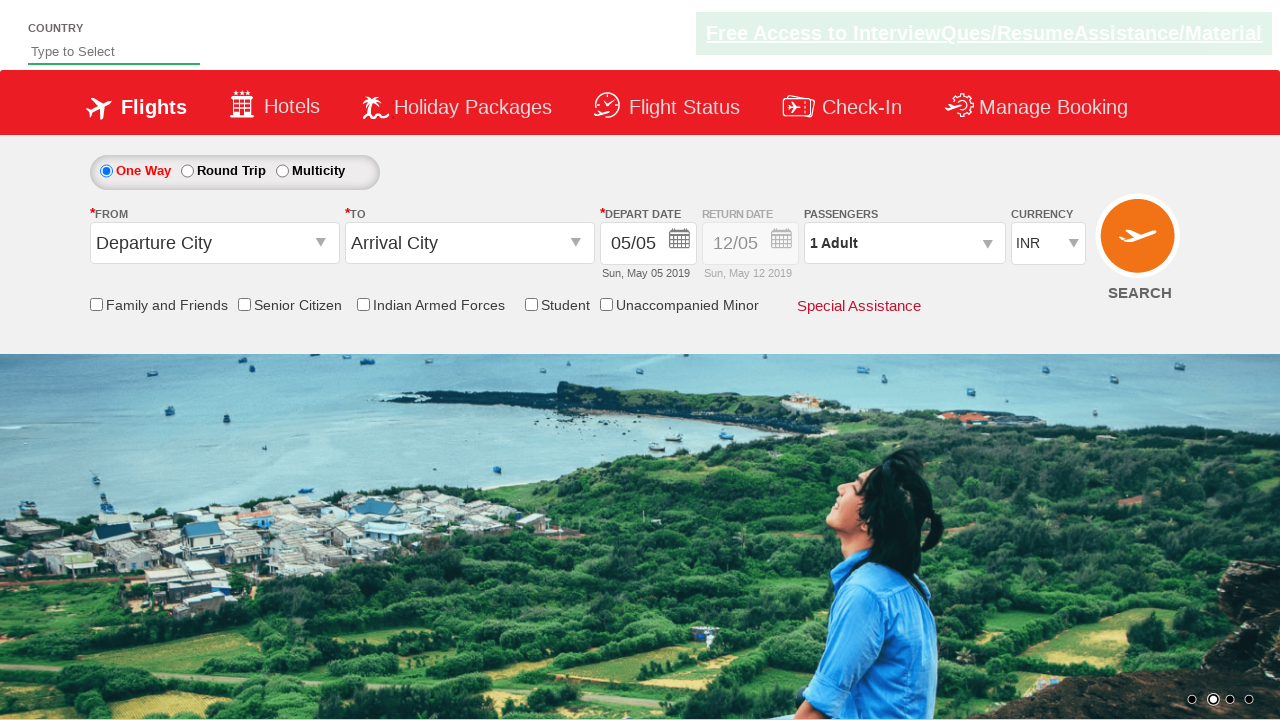

Selected 4th option in dropdown by index (index 3) on #ctl00_mainContent_DropDownListCurrency
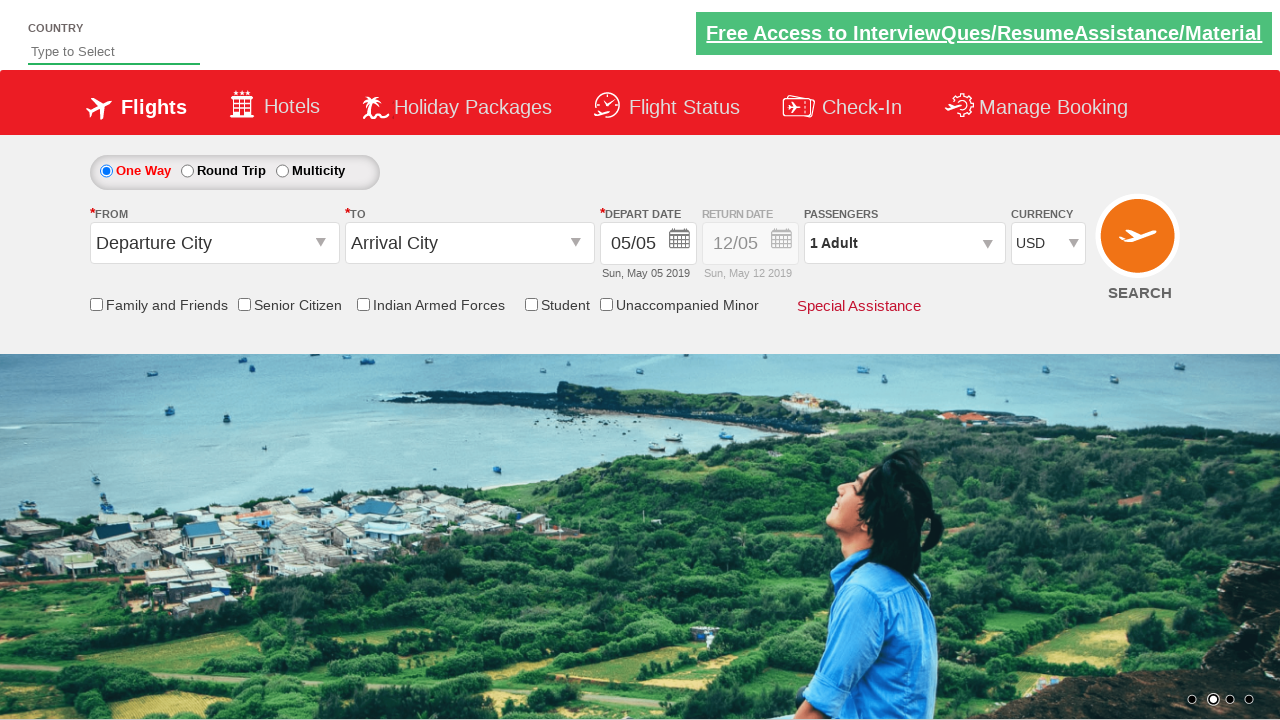

Selected INR option by visible text on #ctl00_mainContent_DropDownListCurrency
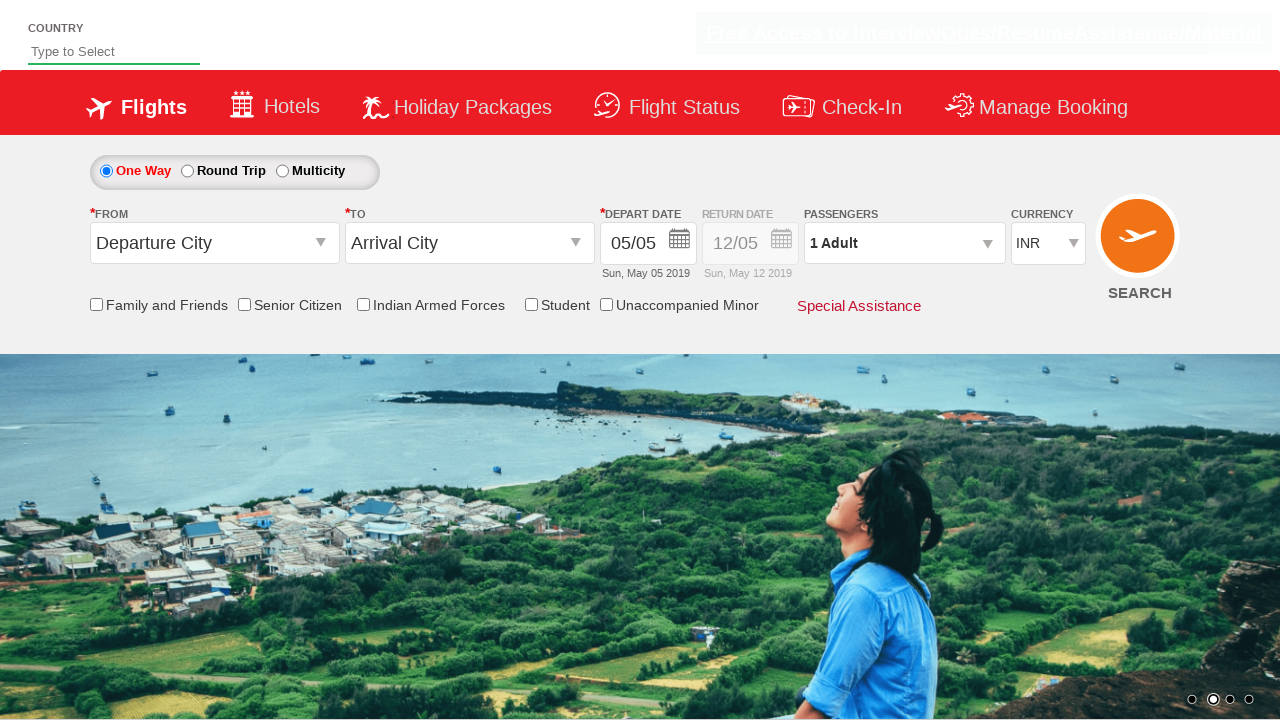

Selected AED option by value on #ctl00_mainContent_DropDownListCurrency
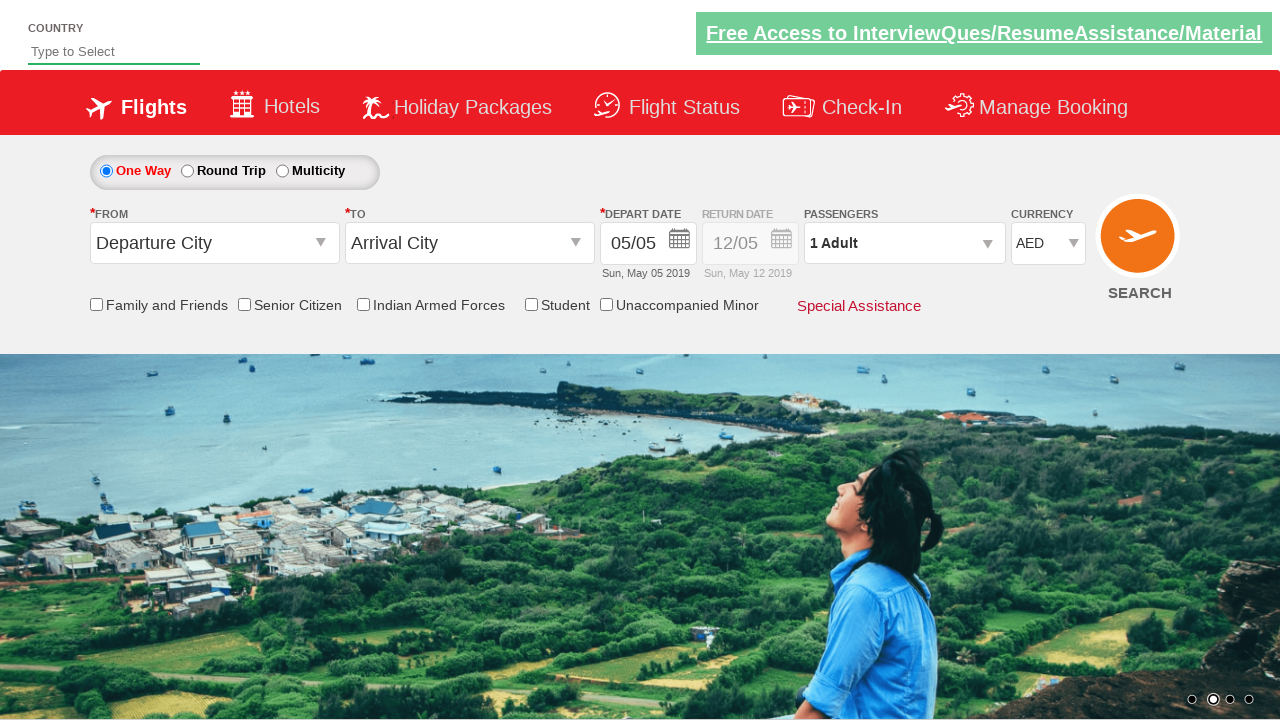

Selected 1st option in dropdown by index (index 0) on #ctl00_mainContent_DropDownListCurrency
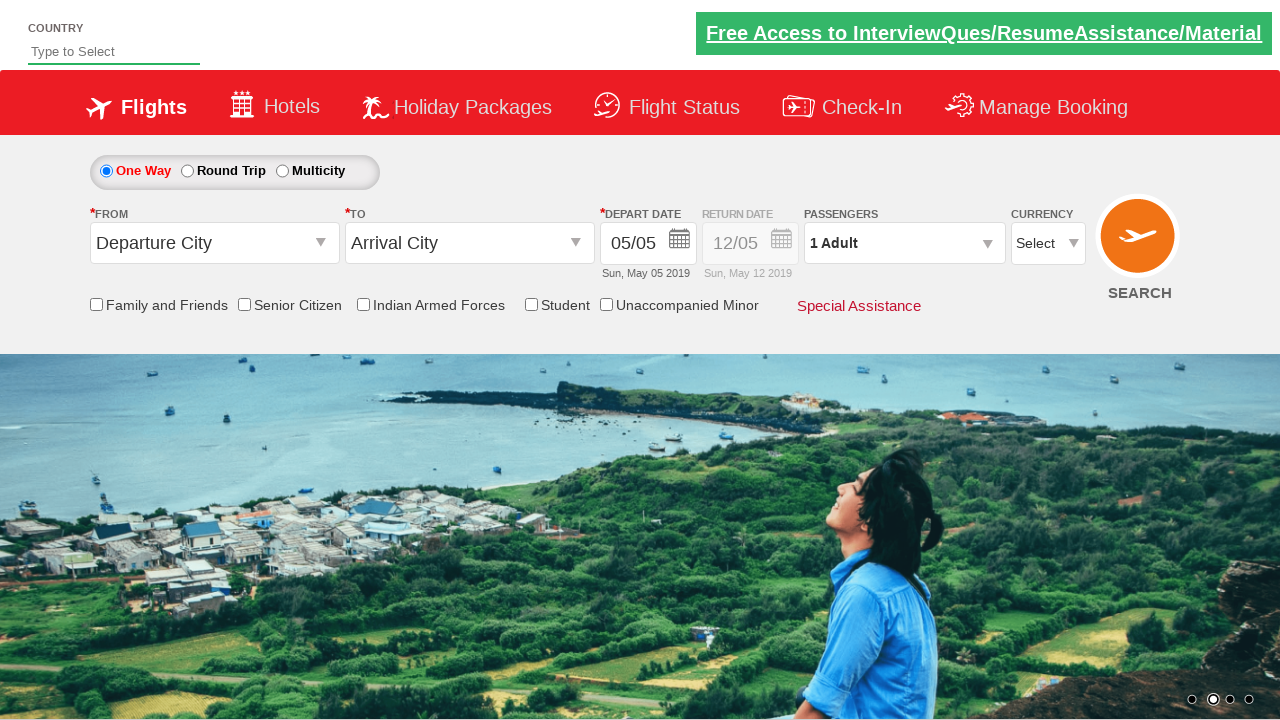

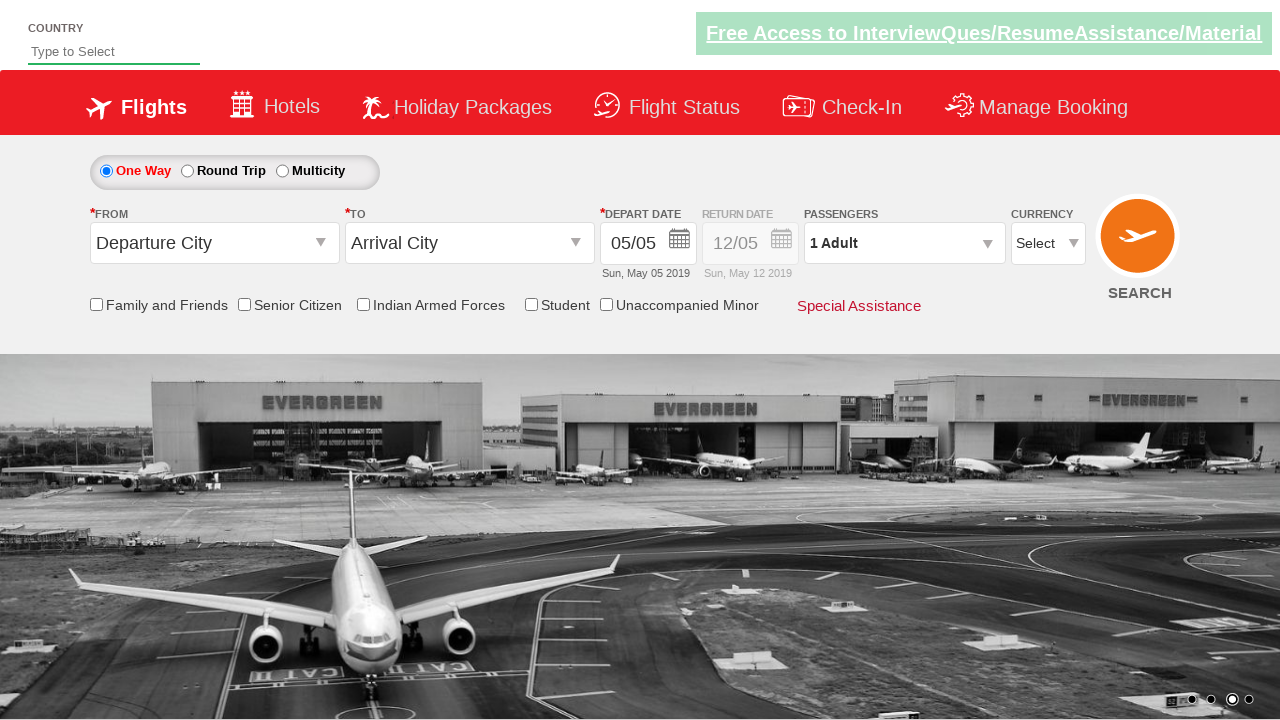